Tests web table sorting functionality by clicking on column header, verifying sort order, and finding prices of specific items with pagination support

Starting URL: https://rahulshettyacademy.com/seleniumPractise/#/offers

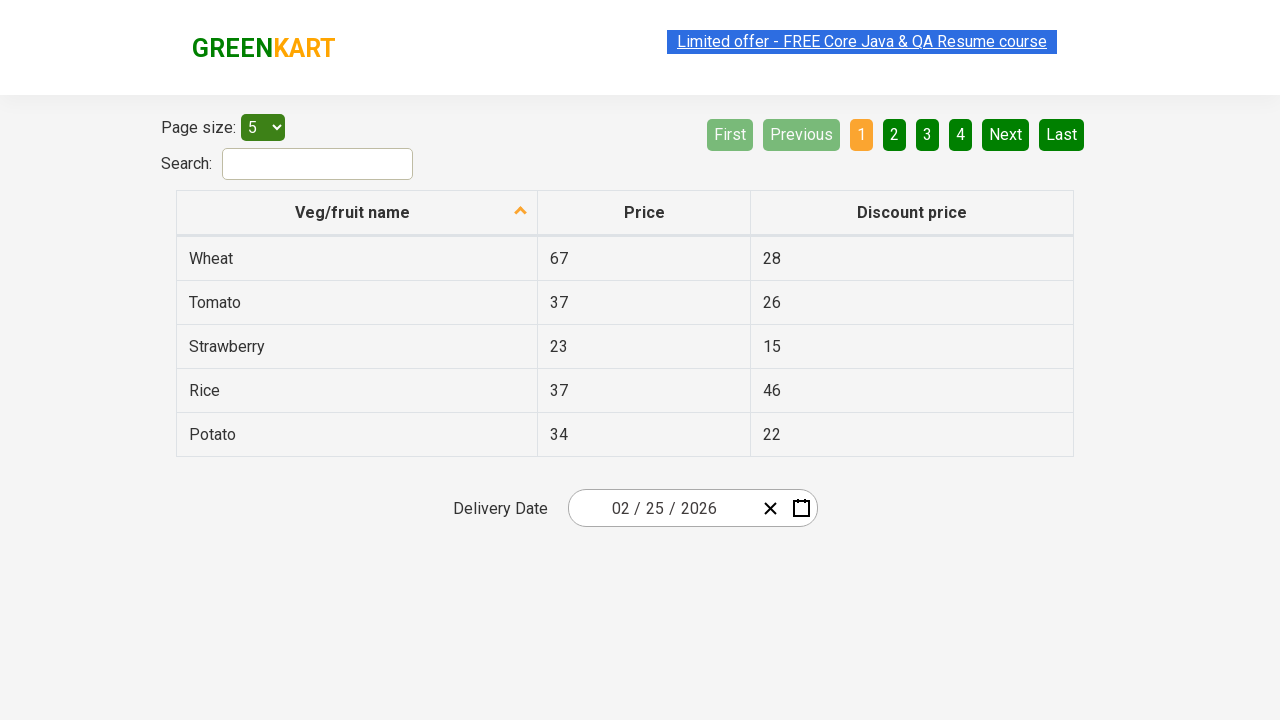

Clicked first column header to sort at (357, 213) on xpath=//tr/th[1]
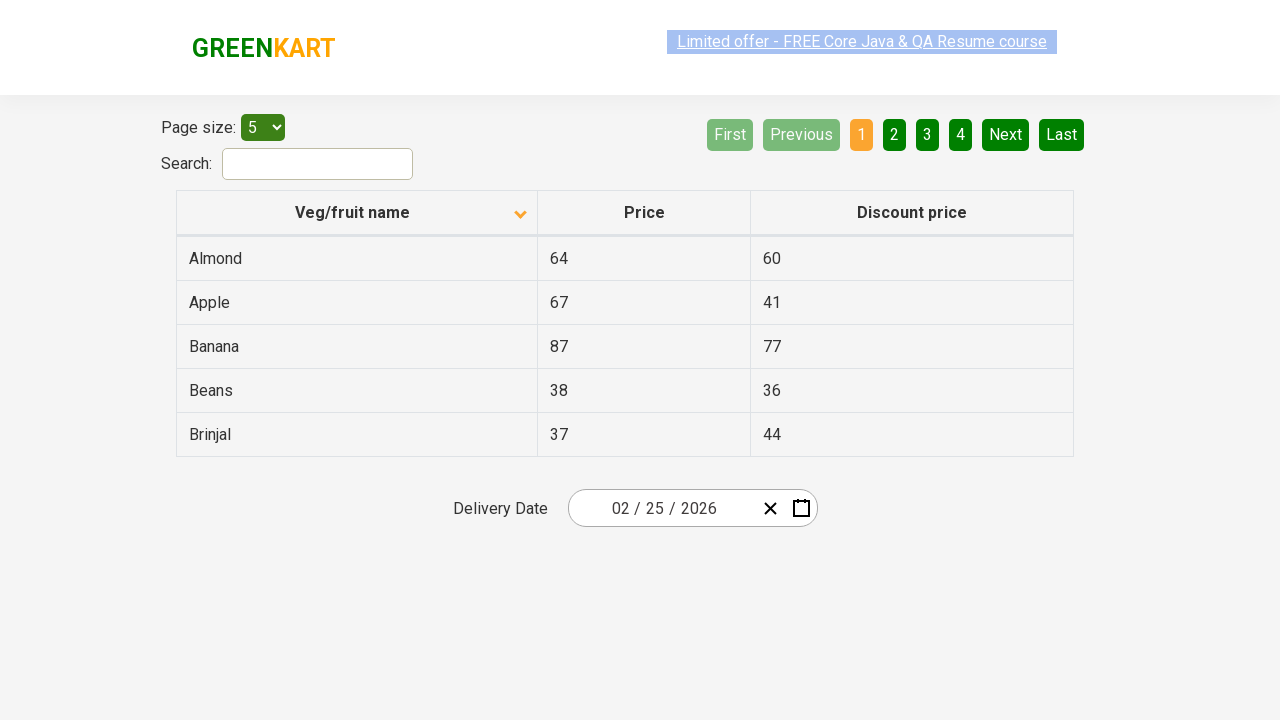

Retrieved all elements from first column
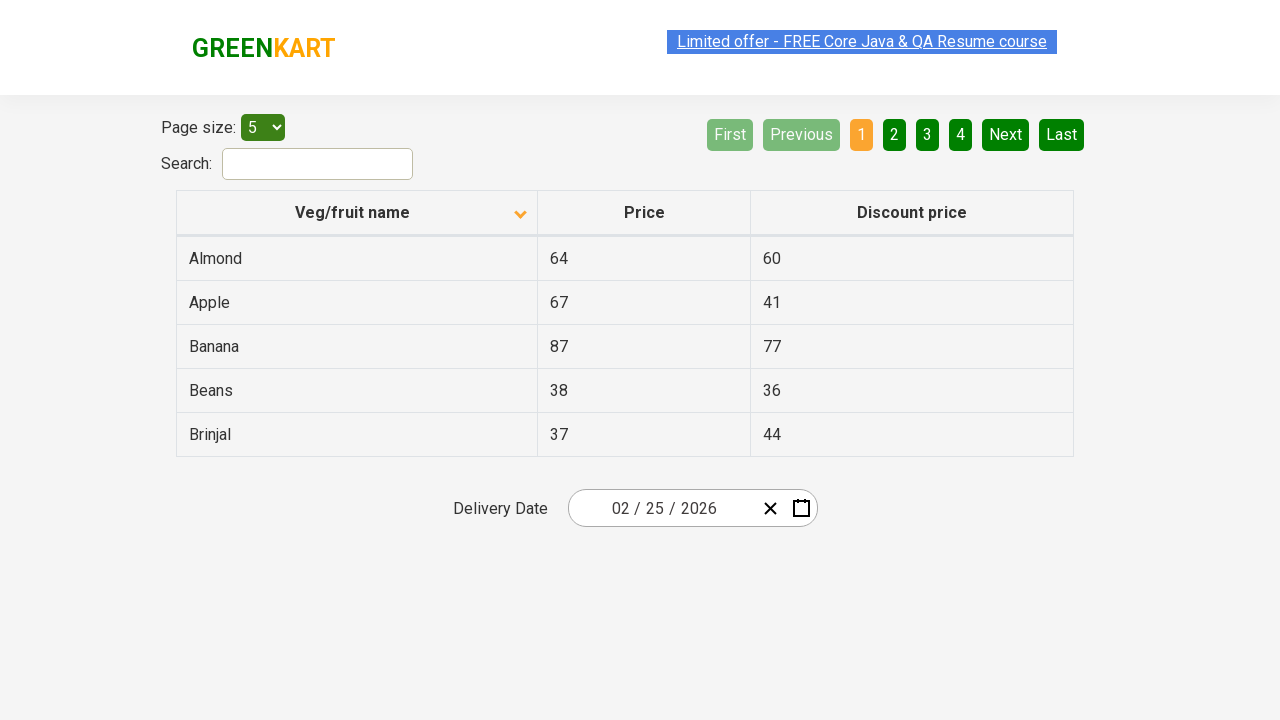

Extracted and sorted text content from first column
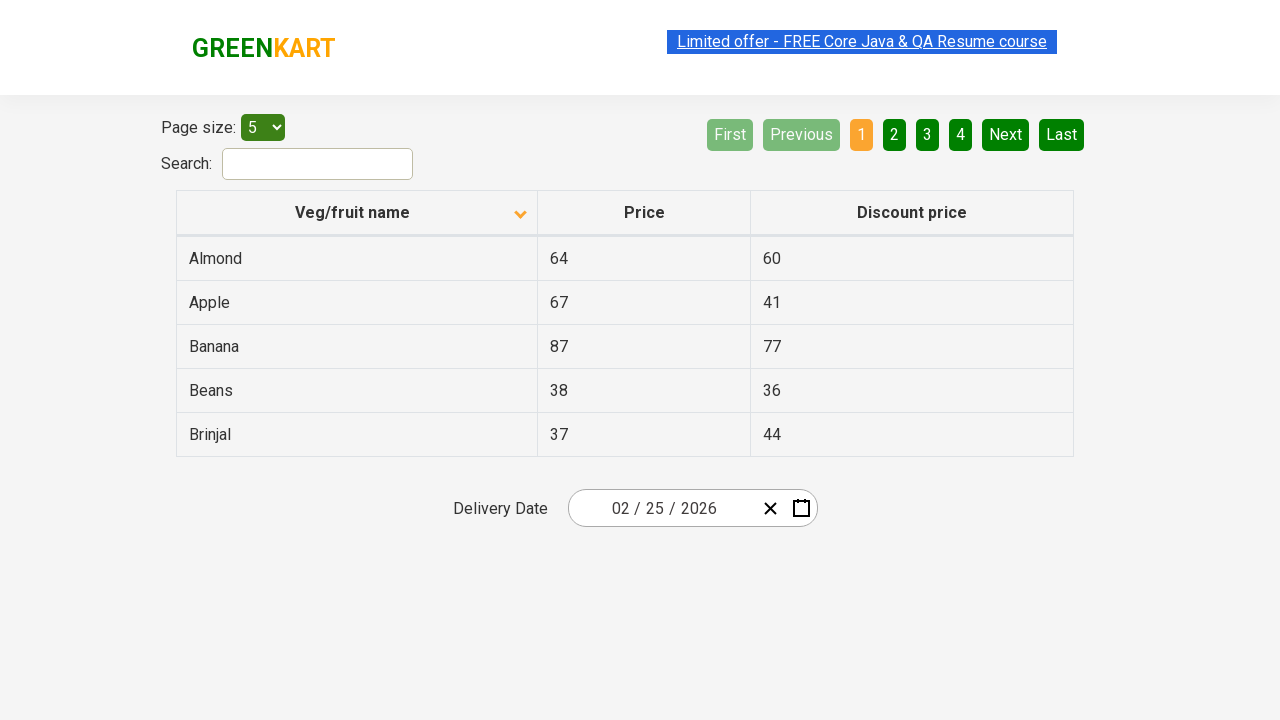

Verified table is sorted correctly in alphabetical order
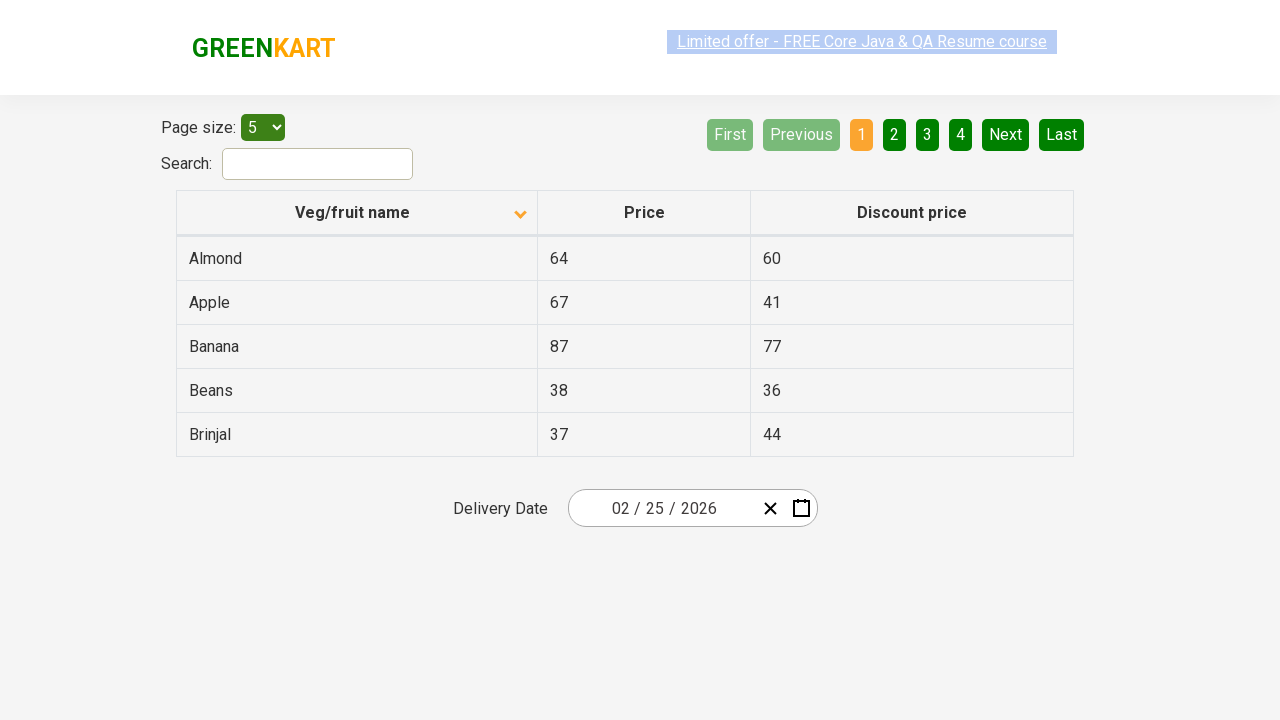

Located 'Beans' item in first column
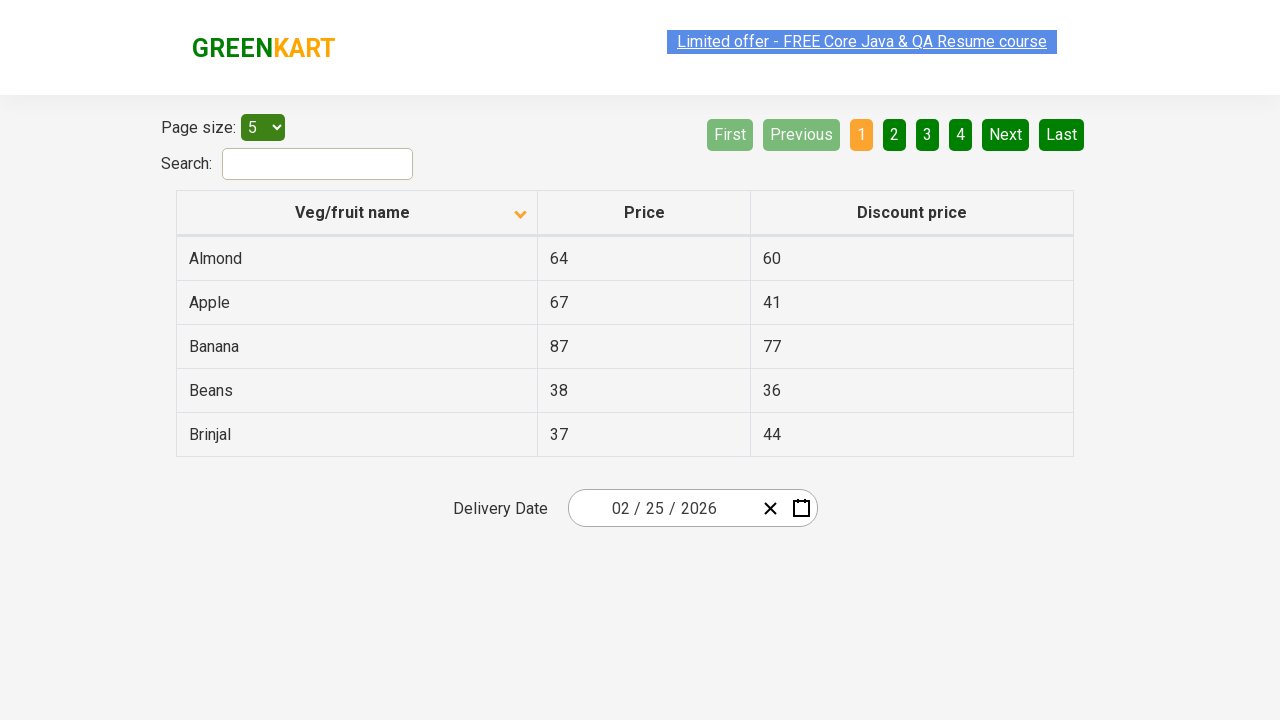

Retrieved price for Beans: 38
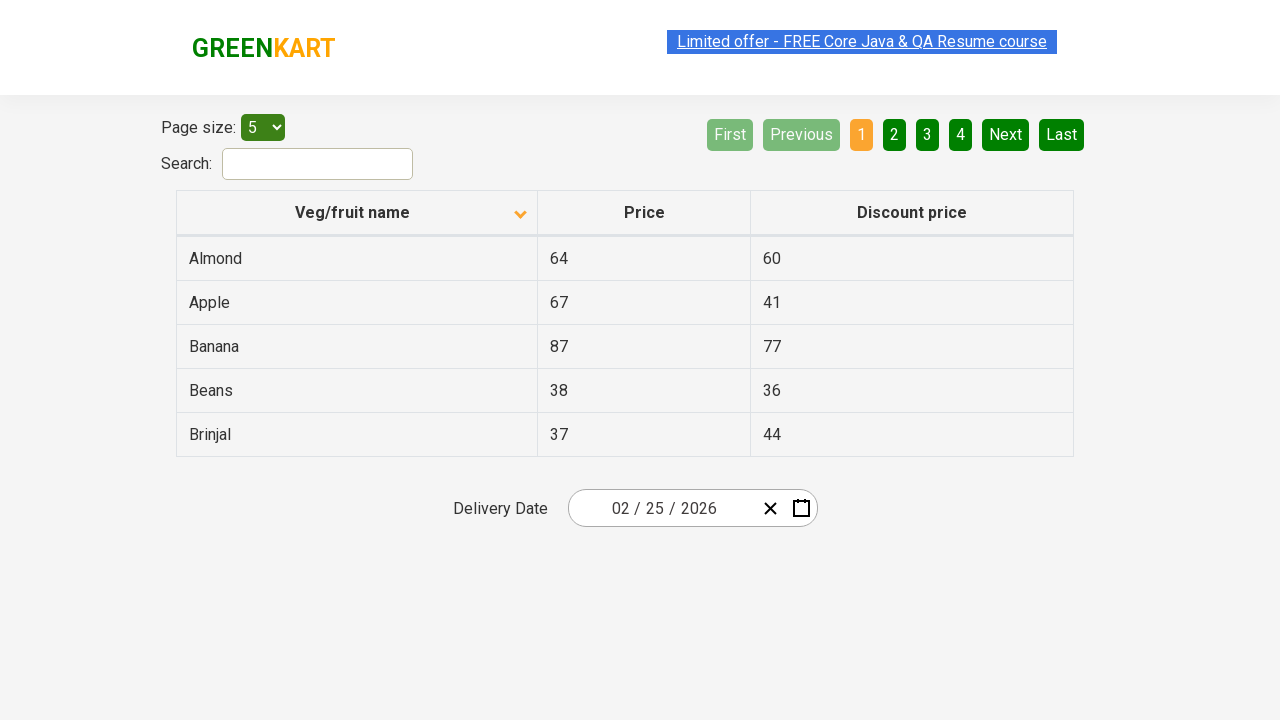

Searched for 'Rice' item on current page
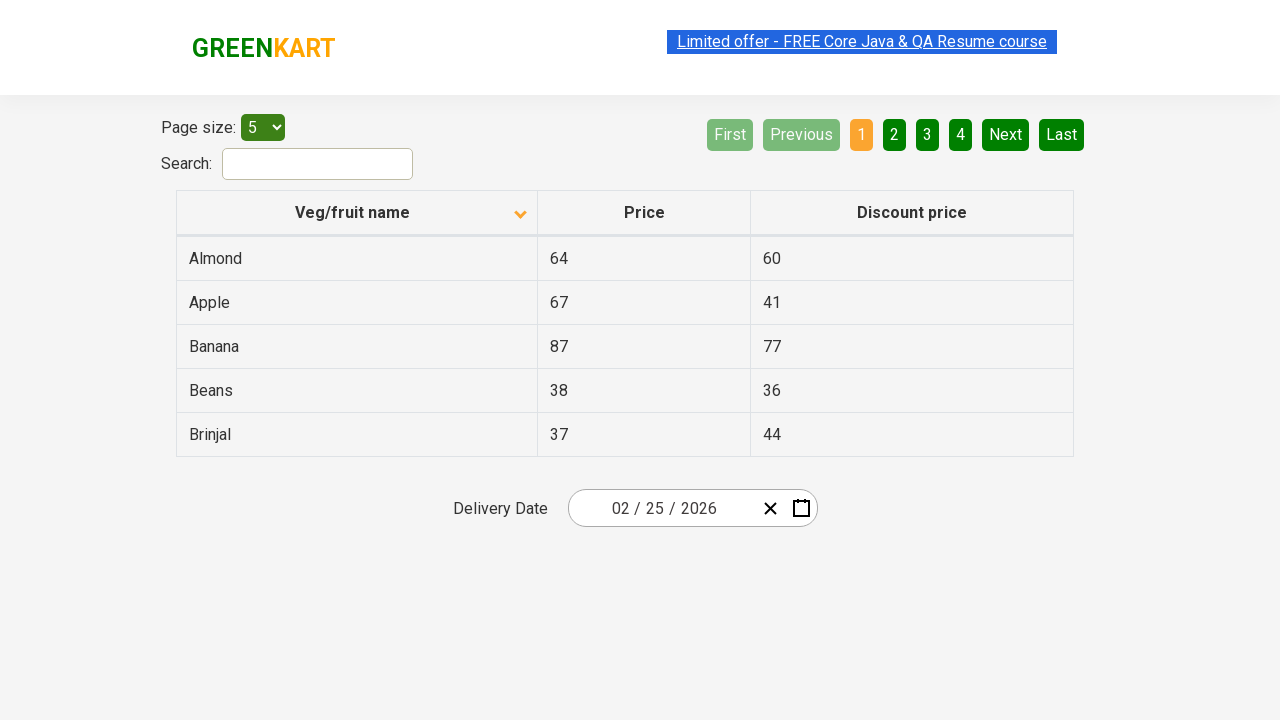

Clicked next button to navigate to next page at (1006, 134) on a[aria-label='Next']
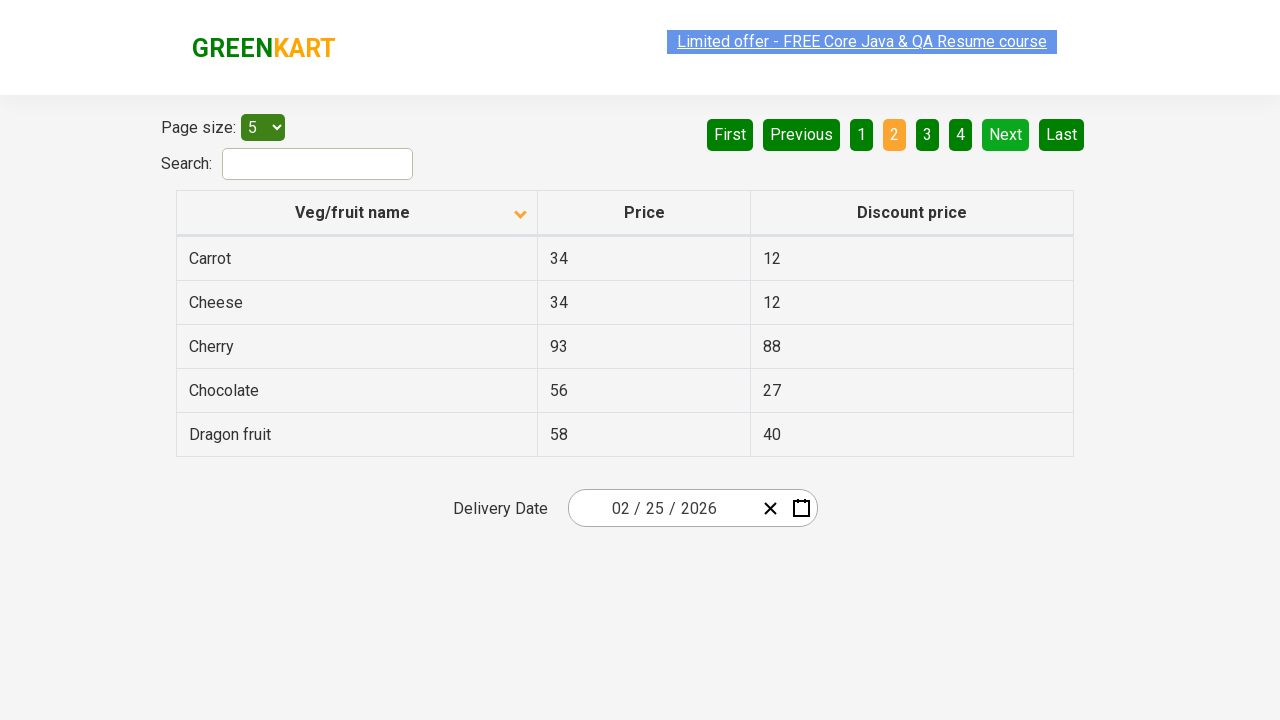

Waited for table to update after pagination
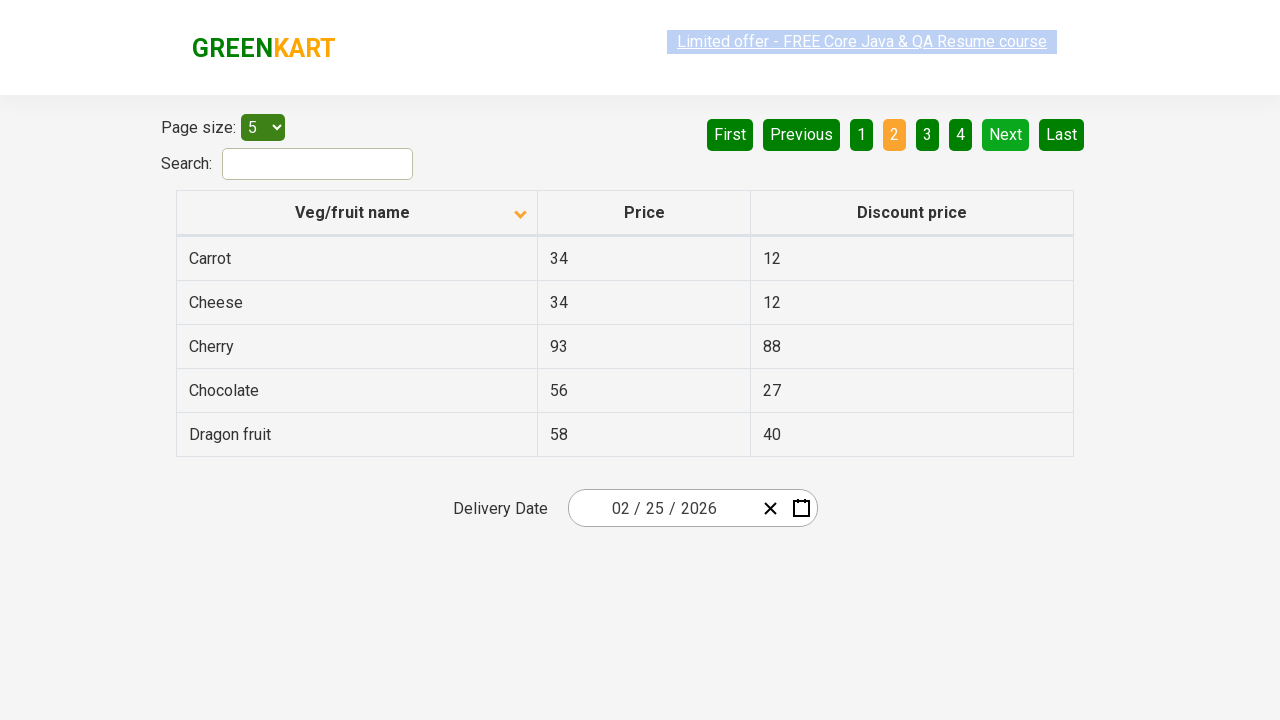

Searched for 'Rice' item on current page
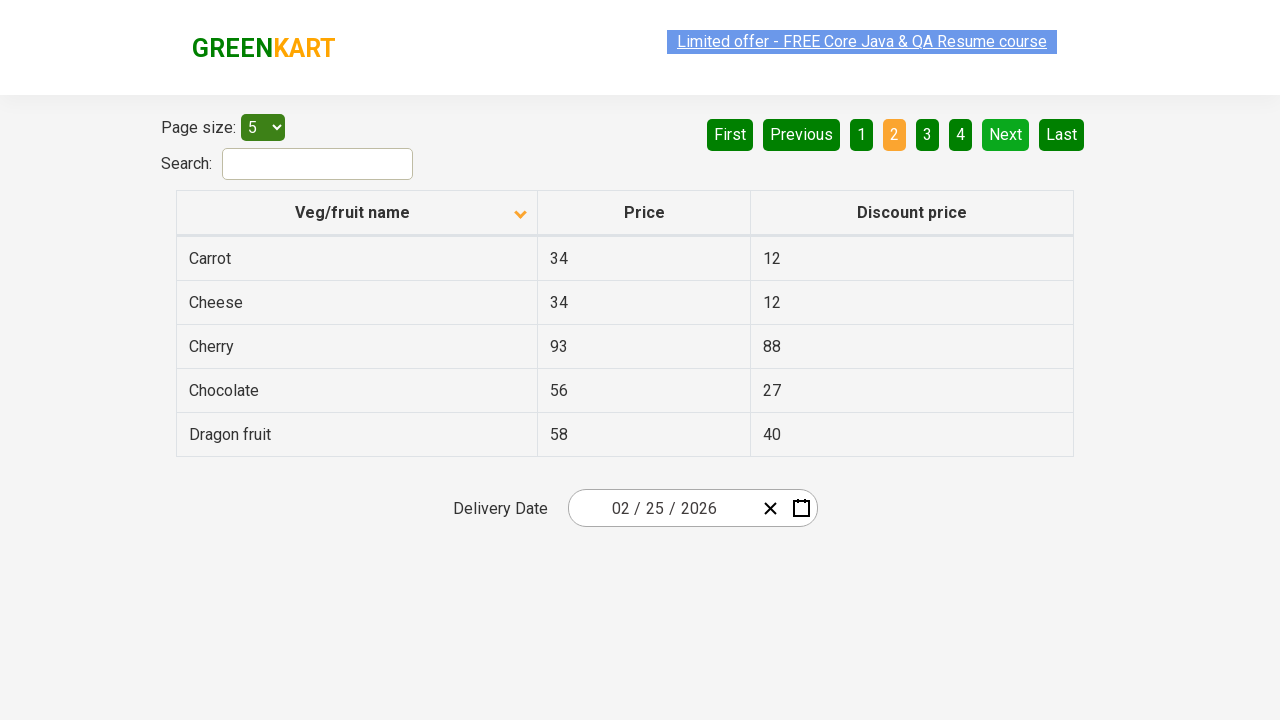

Clicked next button to navigate to next page at (1006, 134) on a[aria-label='Next']
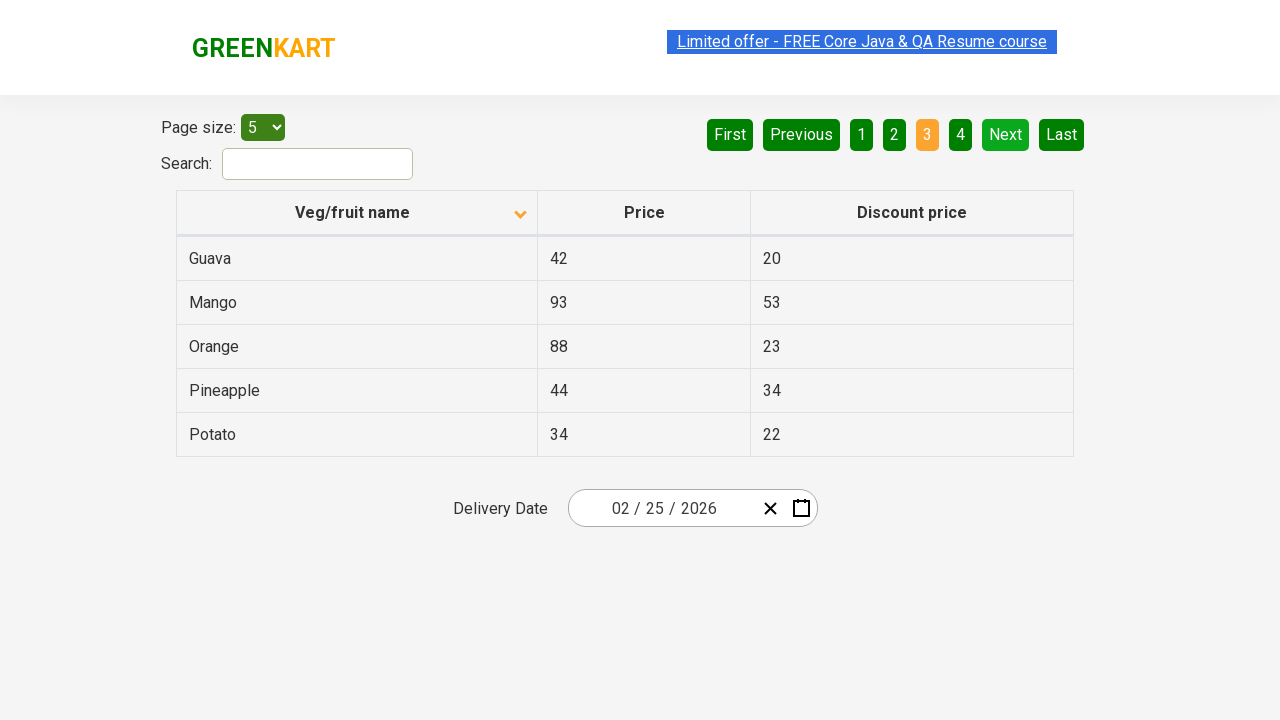

Waited for table to update after pagination
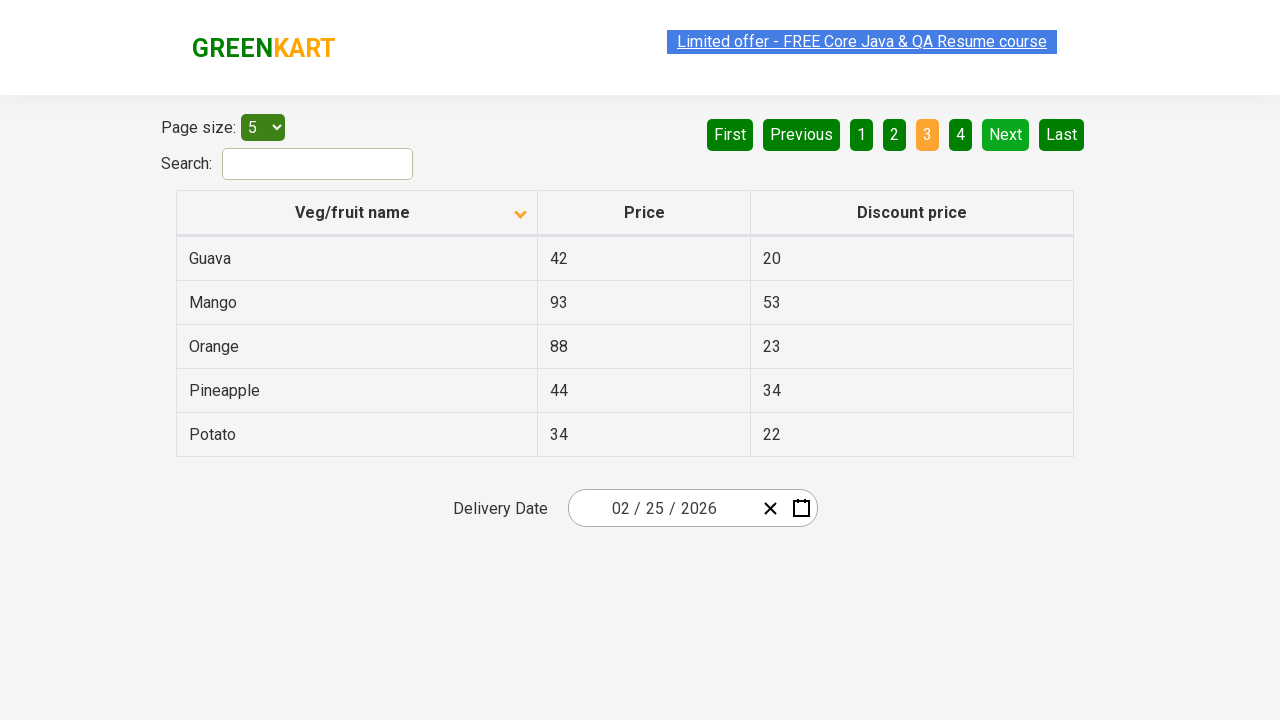

Searched for 'Rice' item on current page
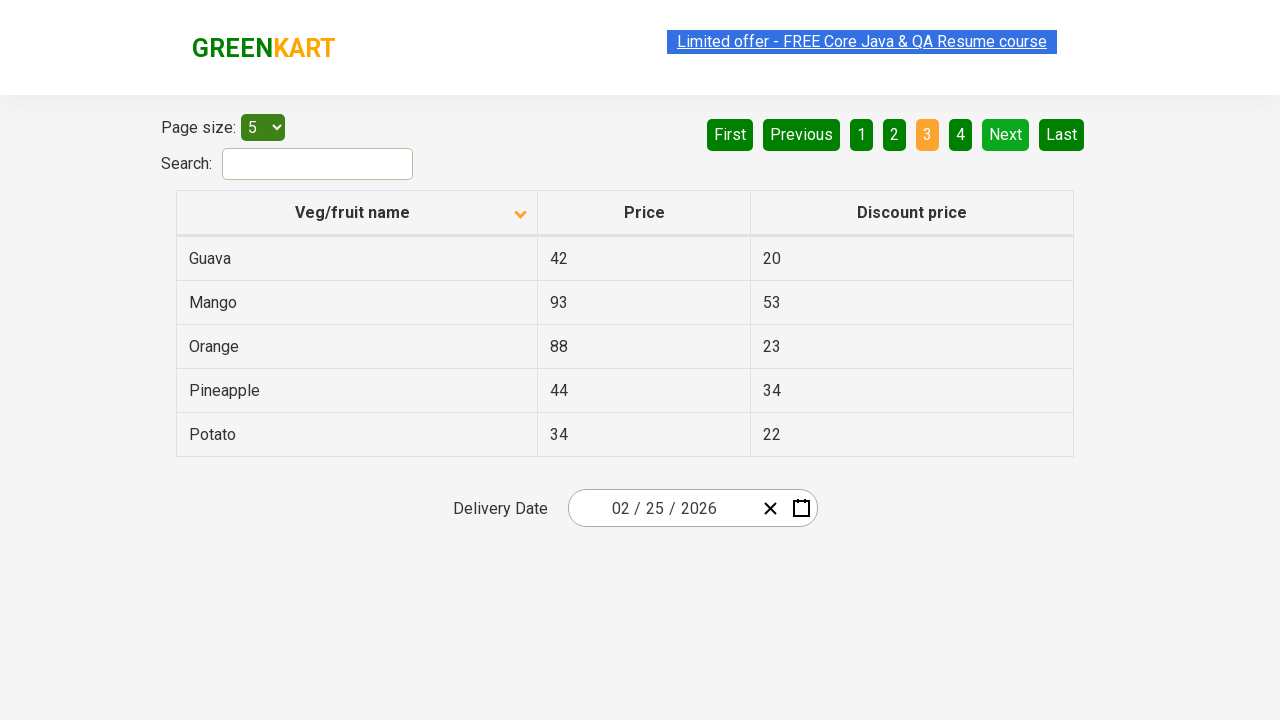

Clicked next button to navigate to next page at (1006, 134) on a[aria-label='Next']
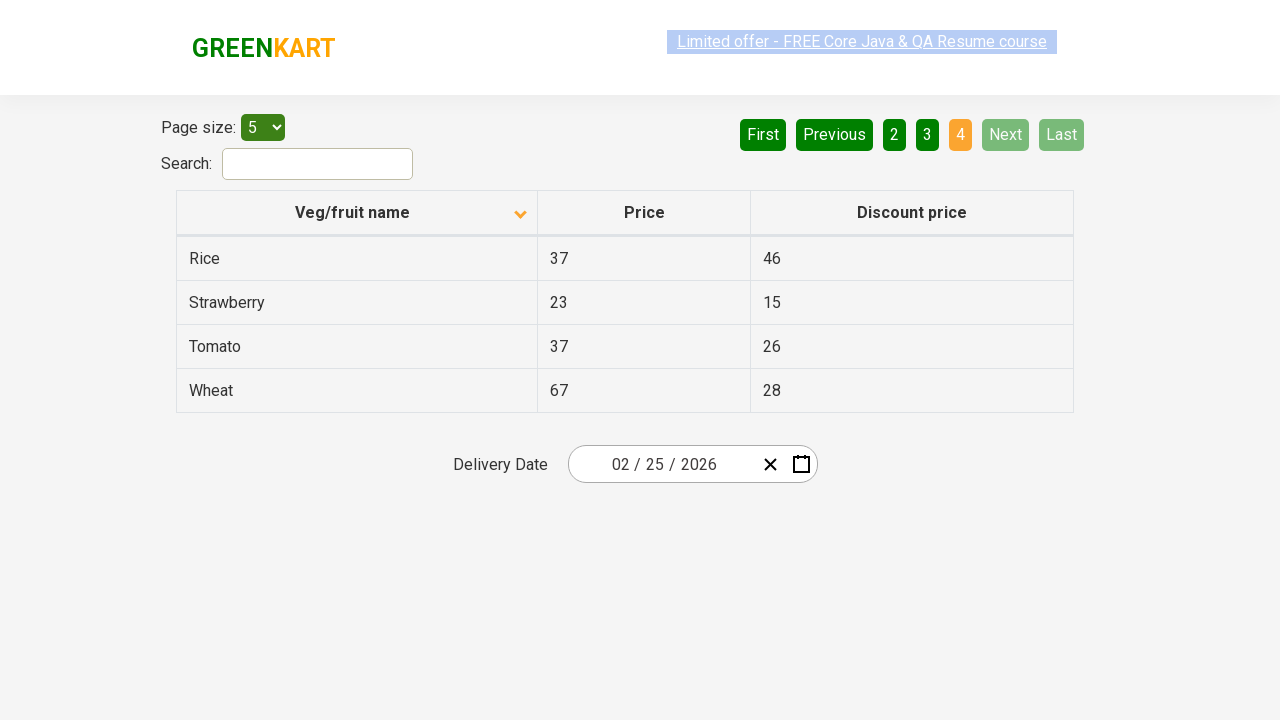

Waited for table to update after pagination
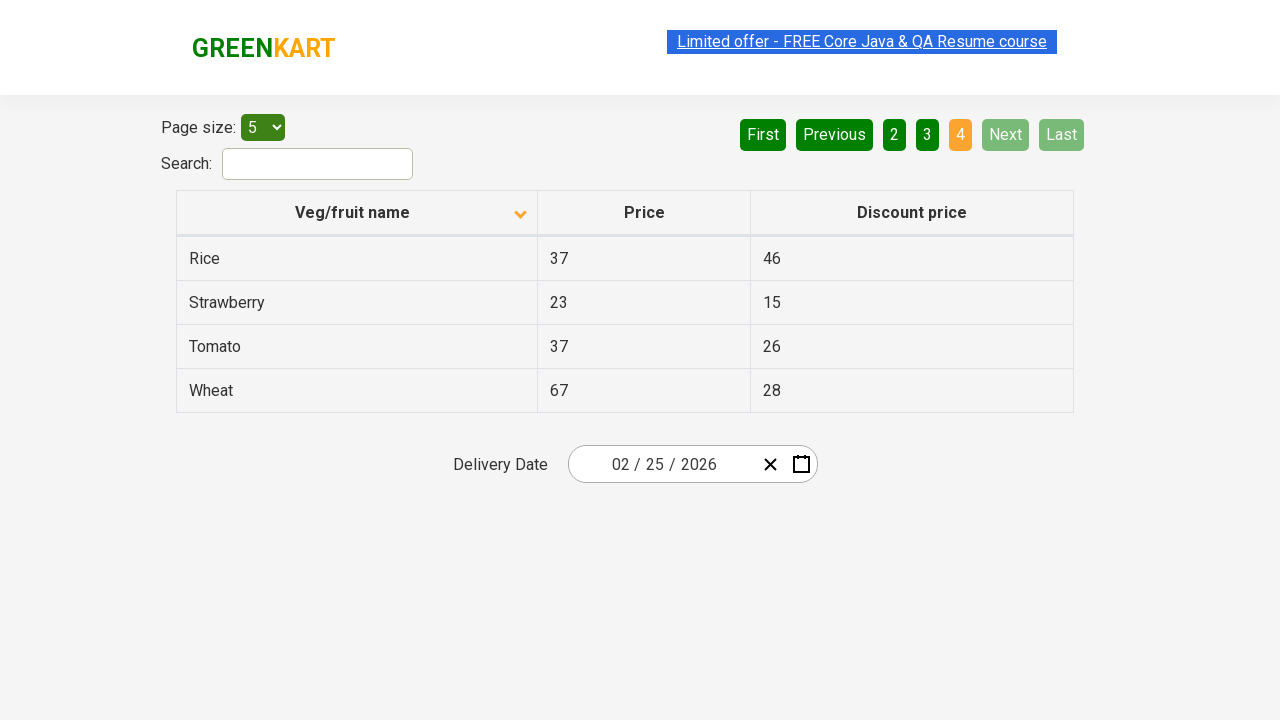

Searched for 'Rice' item on current page
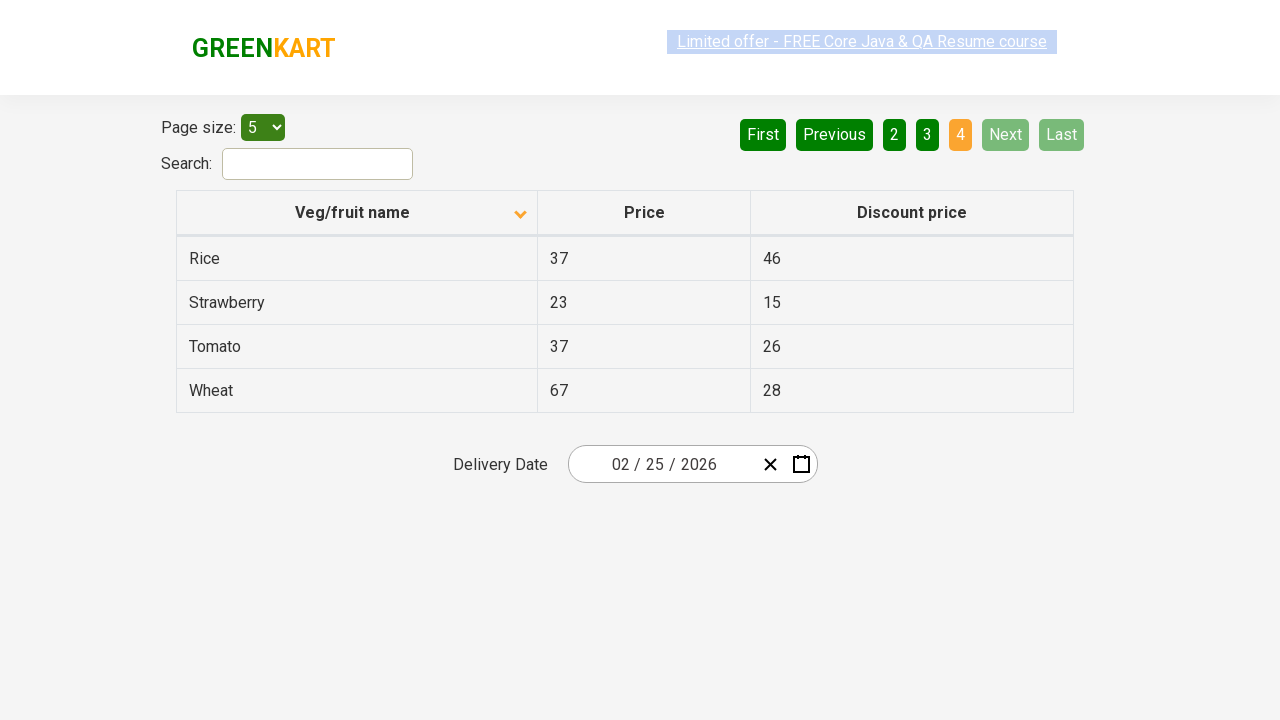

Found 'Rice' and retrieved its price: 37
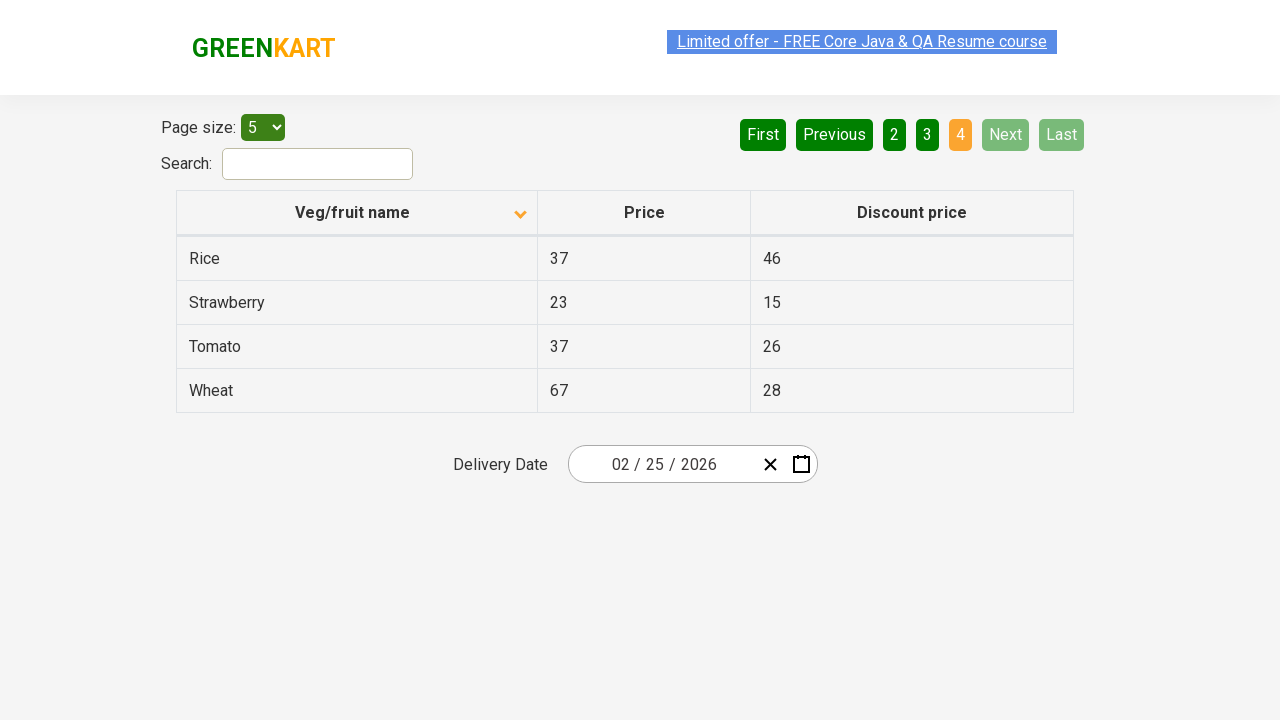

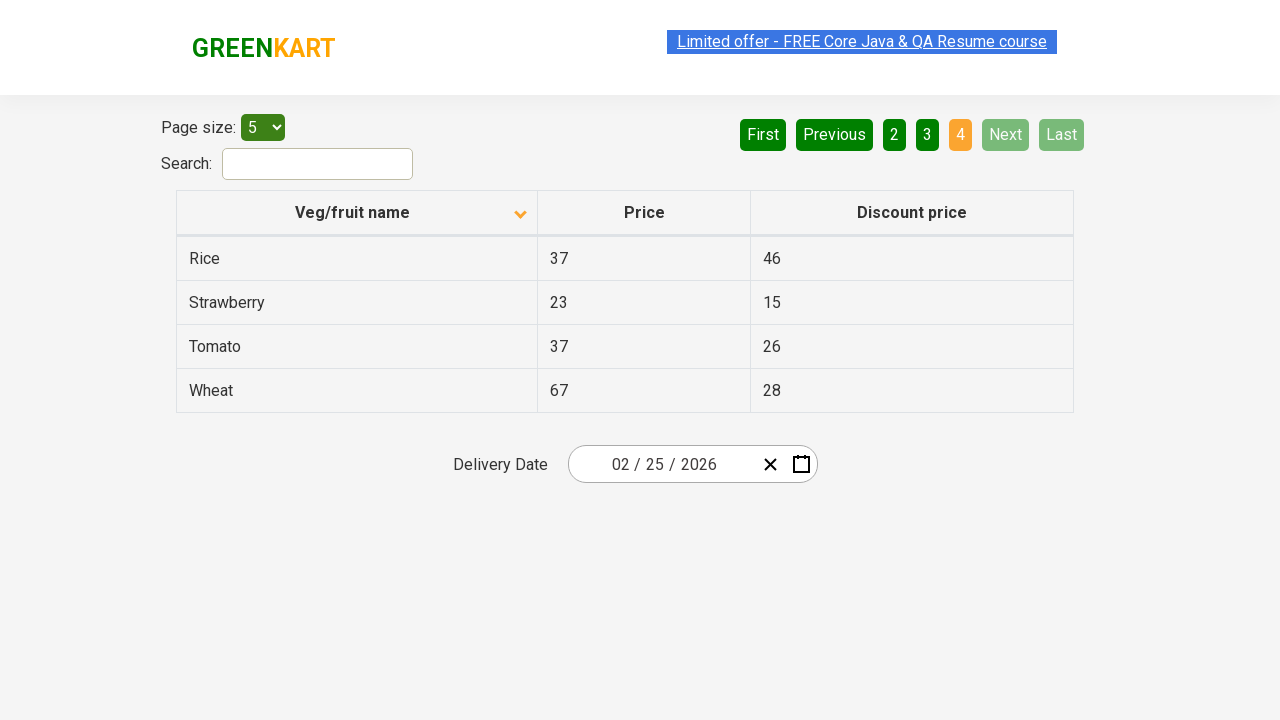